Tests drag and drop functionality on jQuery UI's droppable demo page using a click-hold-move-release sequence instead of the direct drag_and_drop method.

Starting URL: https://jqueryui.com/droppable/

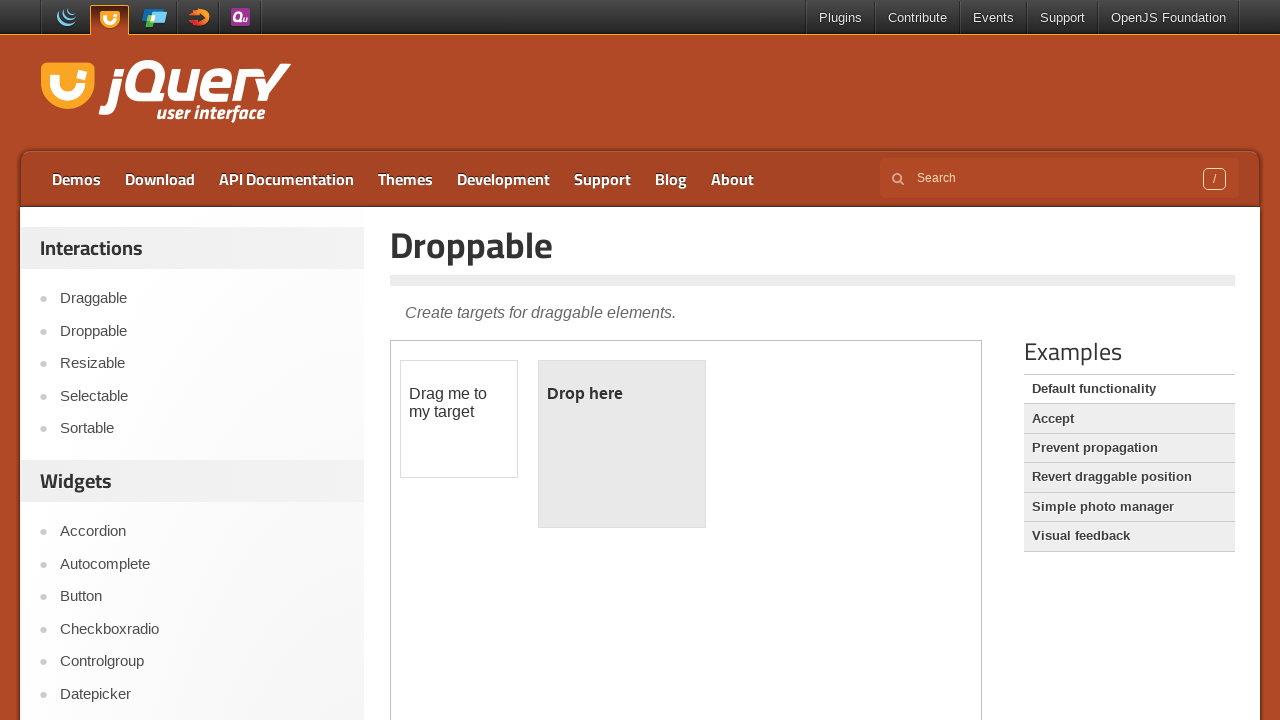

Located the iframe containing drag and drop elements
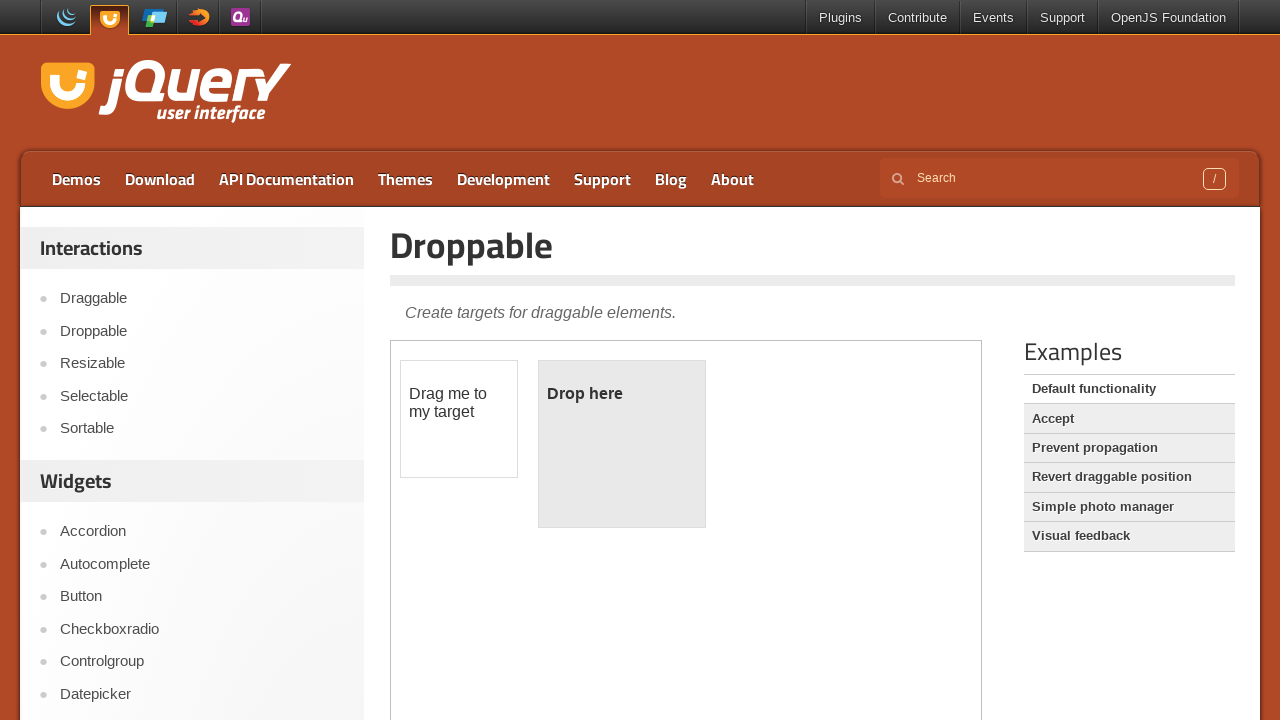

Draggable element (#draggable) is visible and ready
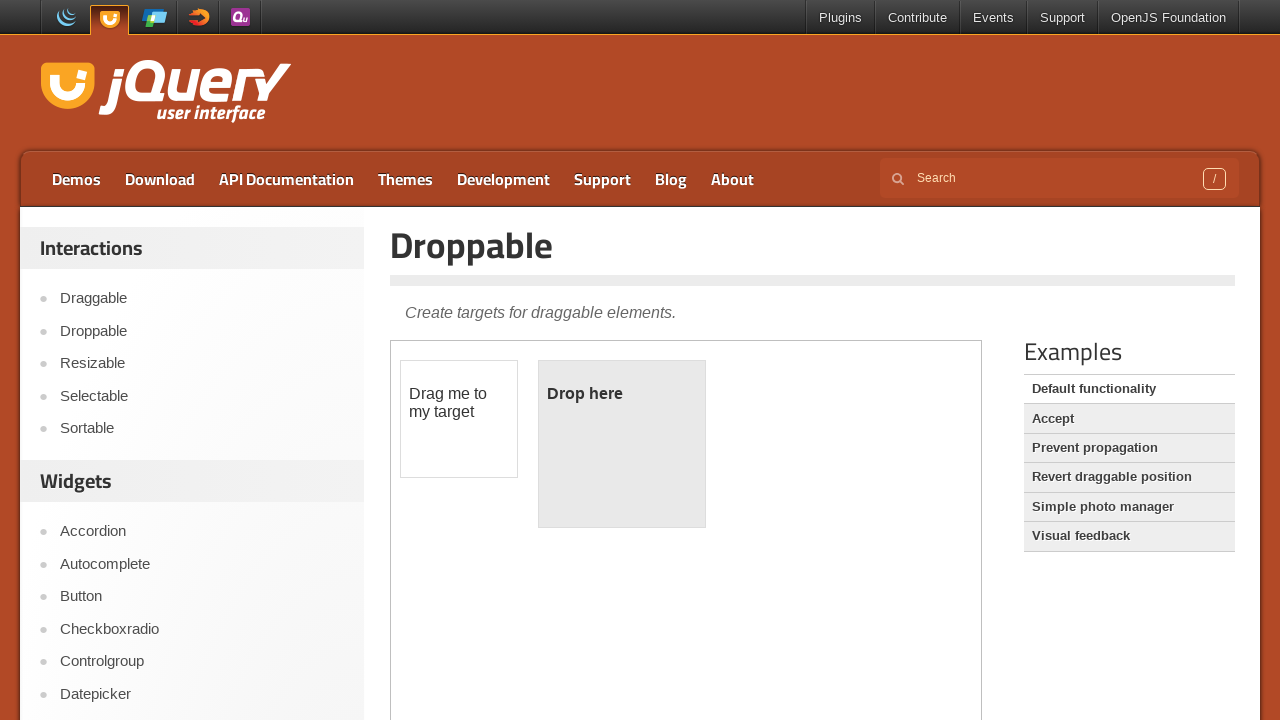

Droppable element (#droppable) is visible and ready
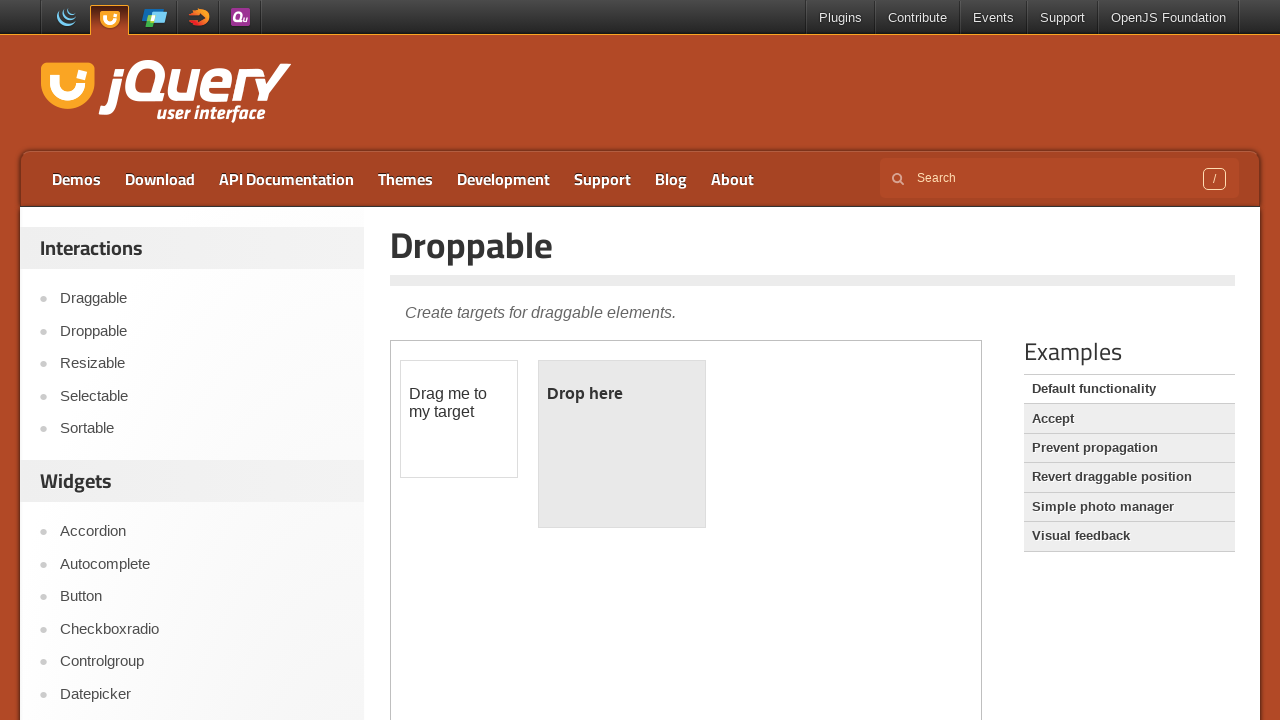

Retrieved reference to draggable element
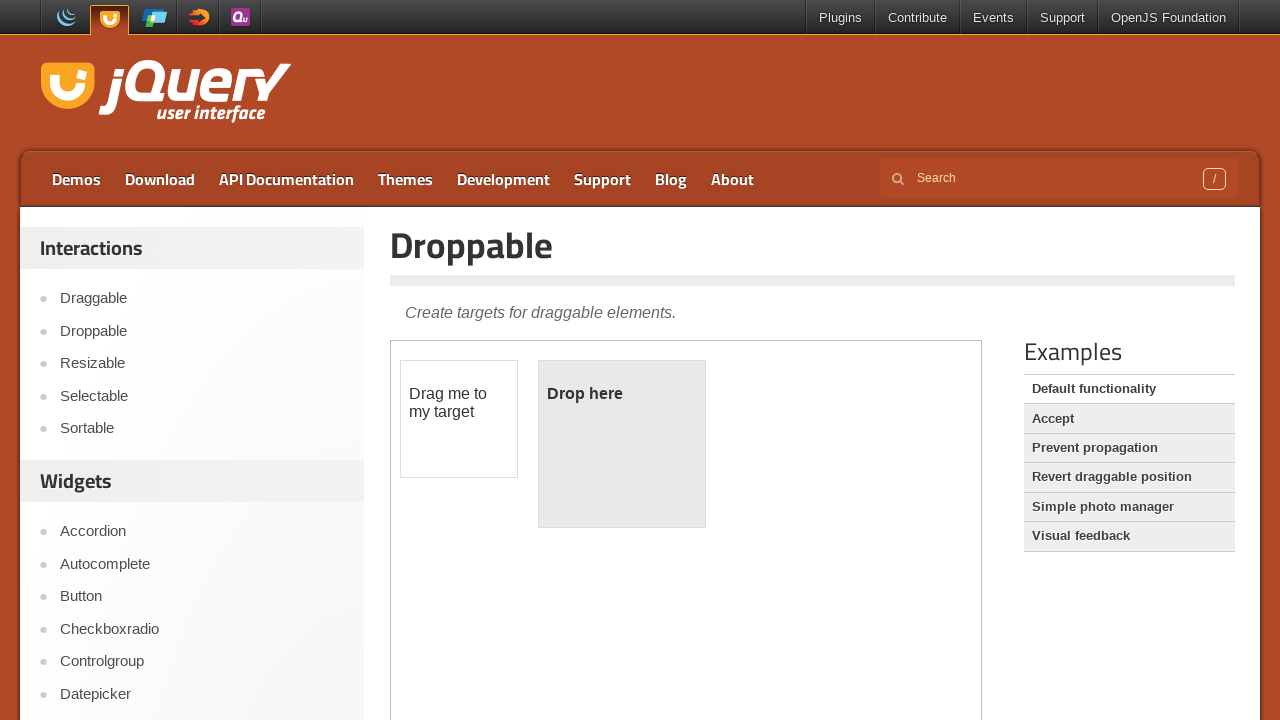

Retrieved reference to droppable element
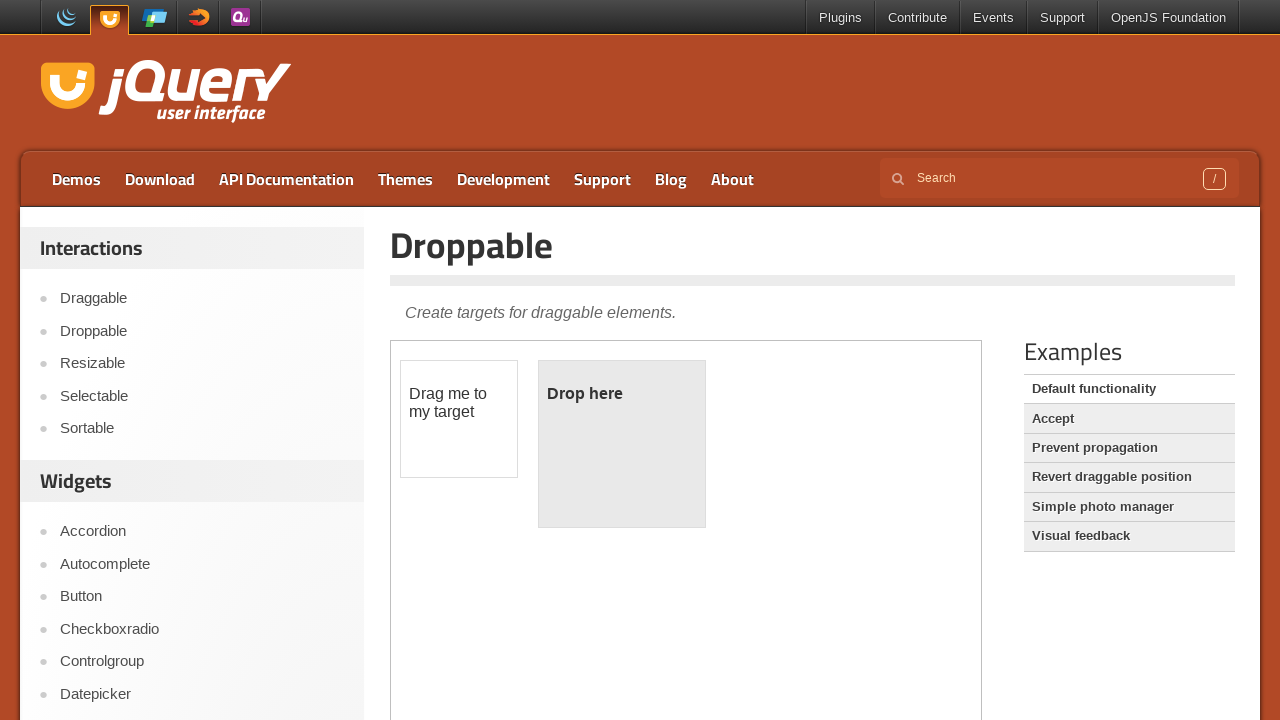

Performed drag and drop from draggable to droppable element using click-hold-move-release sequence at (622, 444)
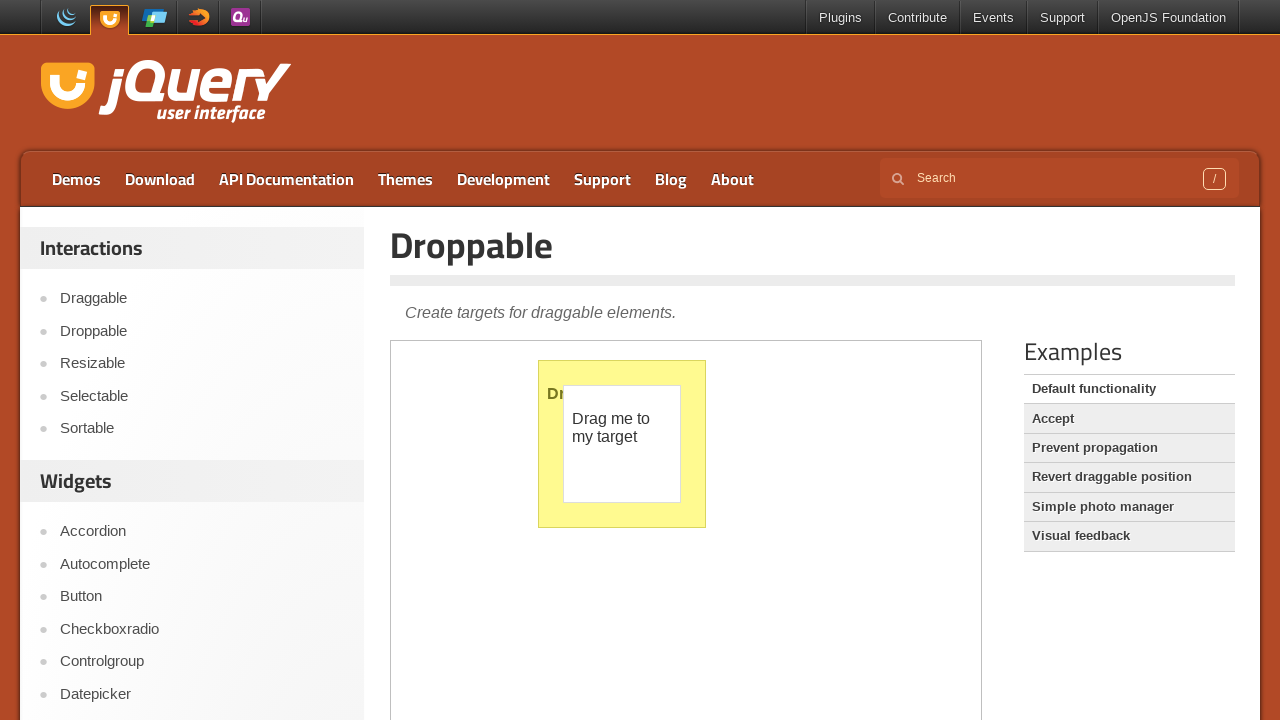

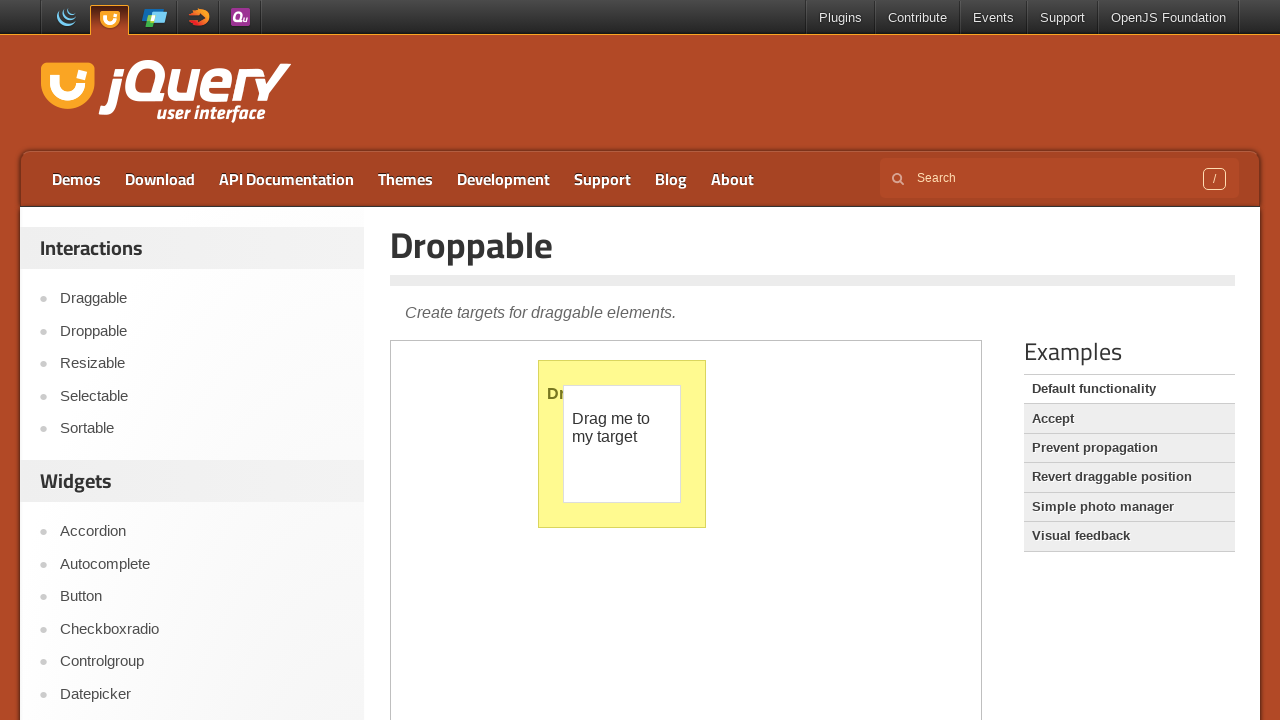